Tests alert handling functionality by clicking an alert button, entering text into a prompt alert, accepting it, and verifying the result

Starting URL: https://www.leafground.com/alert.xhtml

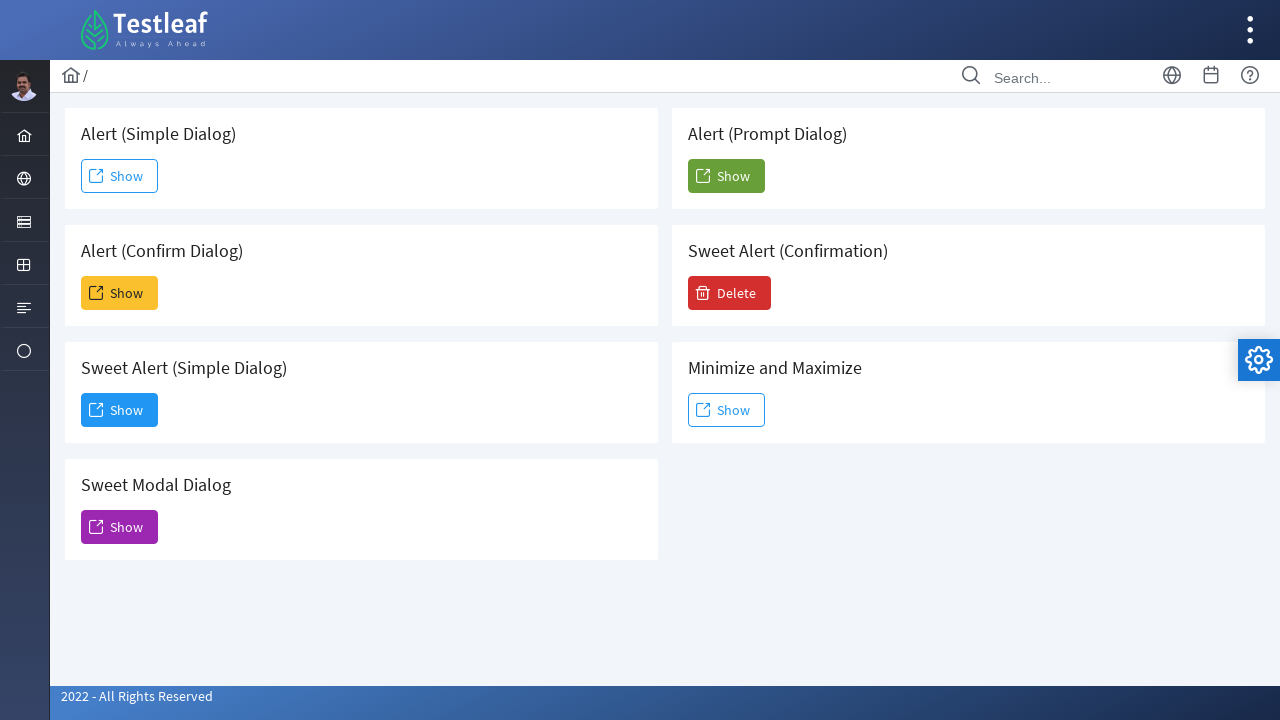

Clicked alert button to trigger prompt at (726, 176) on button#j_idt88\:j_idt104
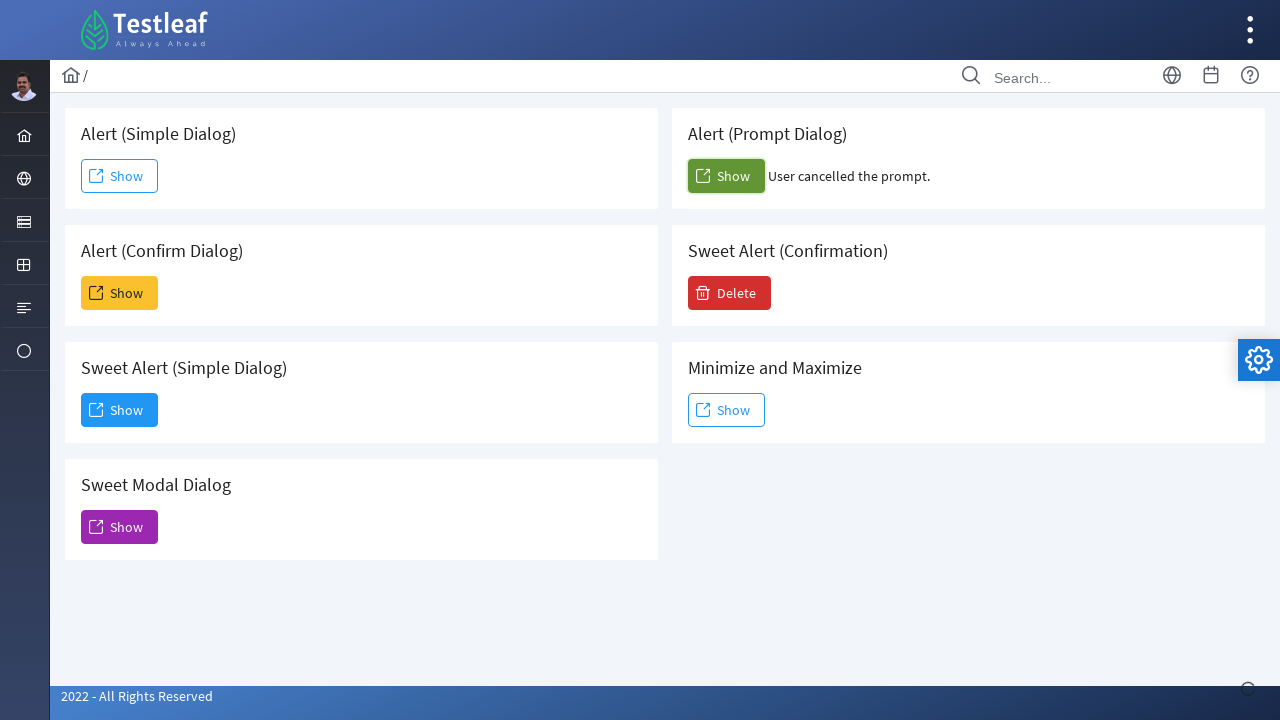

Set up dialog handler to accept prompt with text 'Priyanka Sekar'
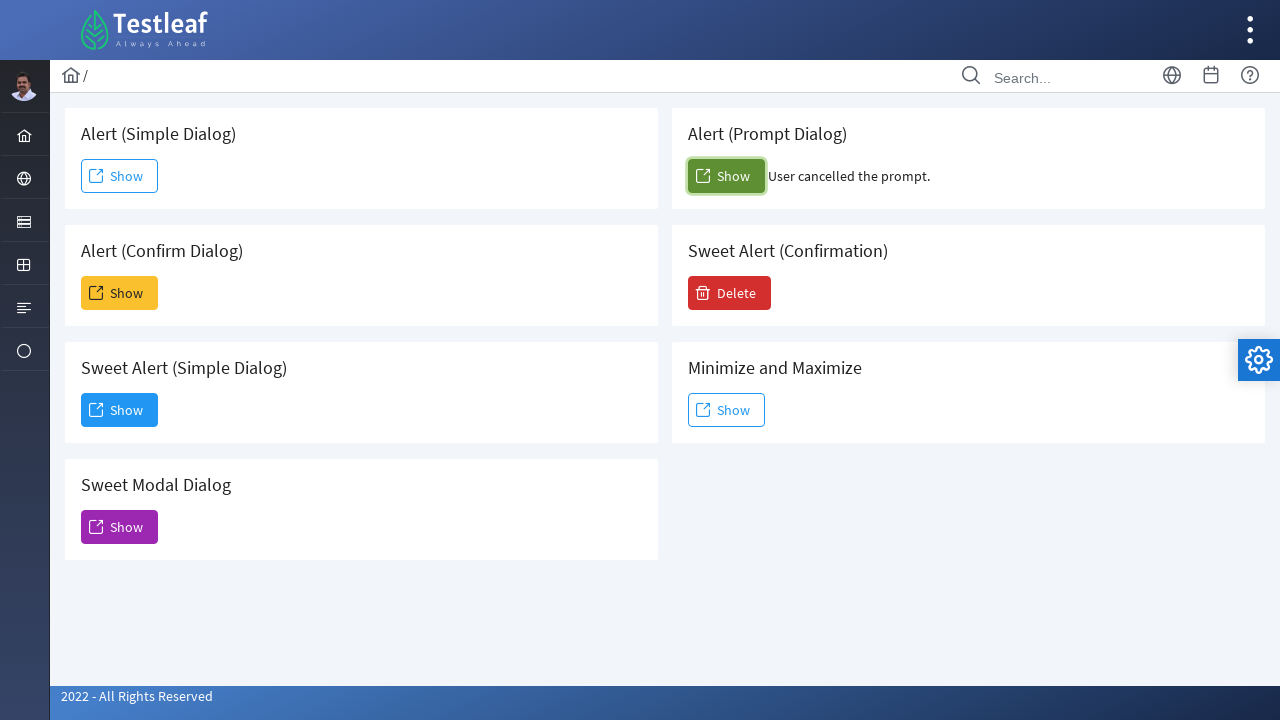

Clicked alert button again to trigger prompt with handler ready at (726, 176) on button#j_idt88\:j_idt104
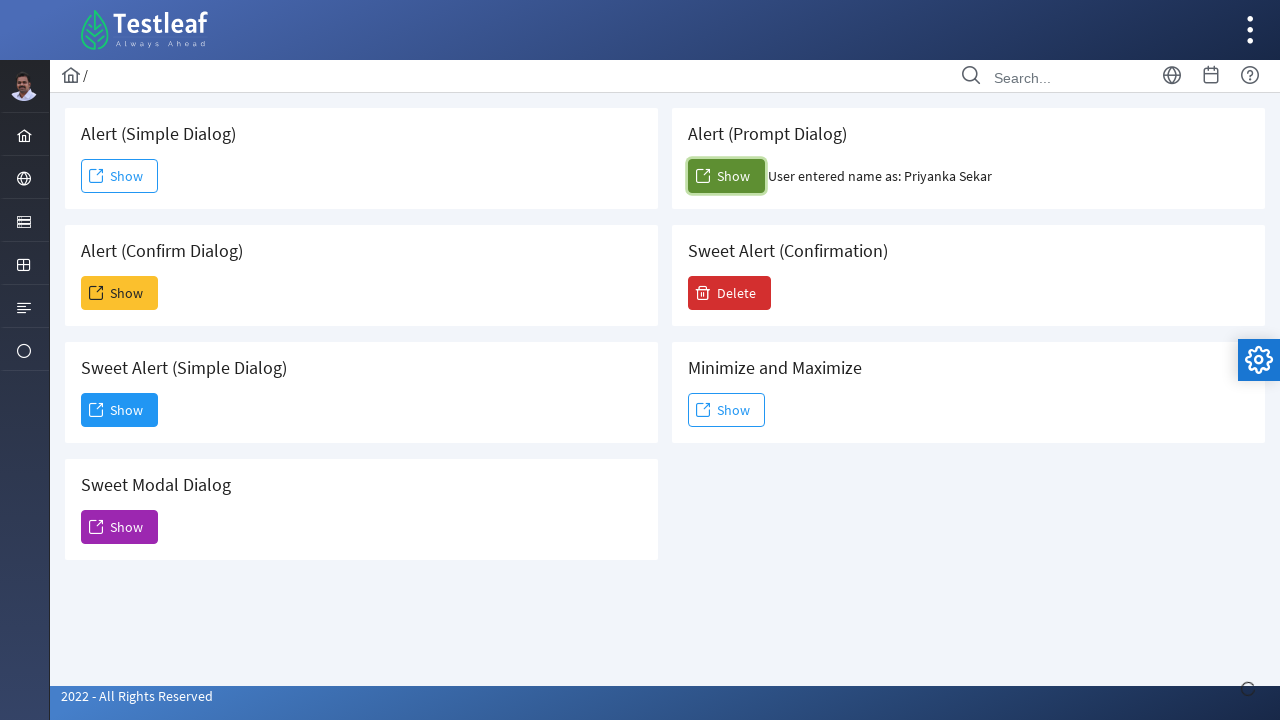

Result text element appeared on page
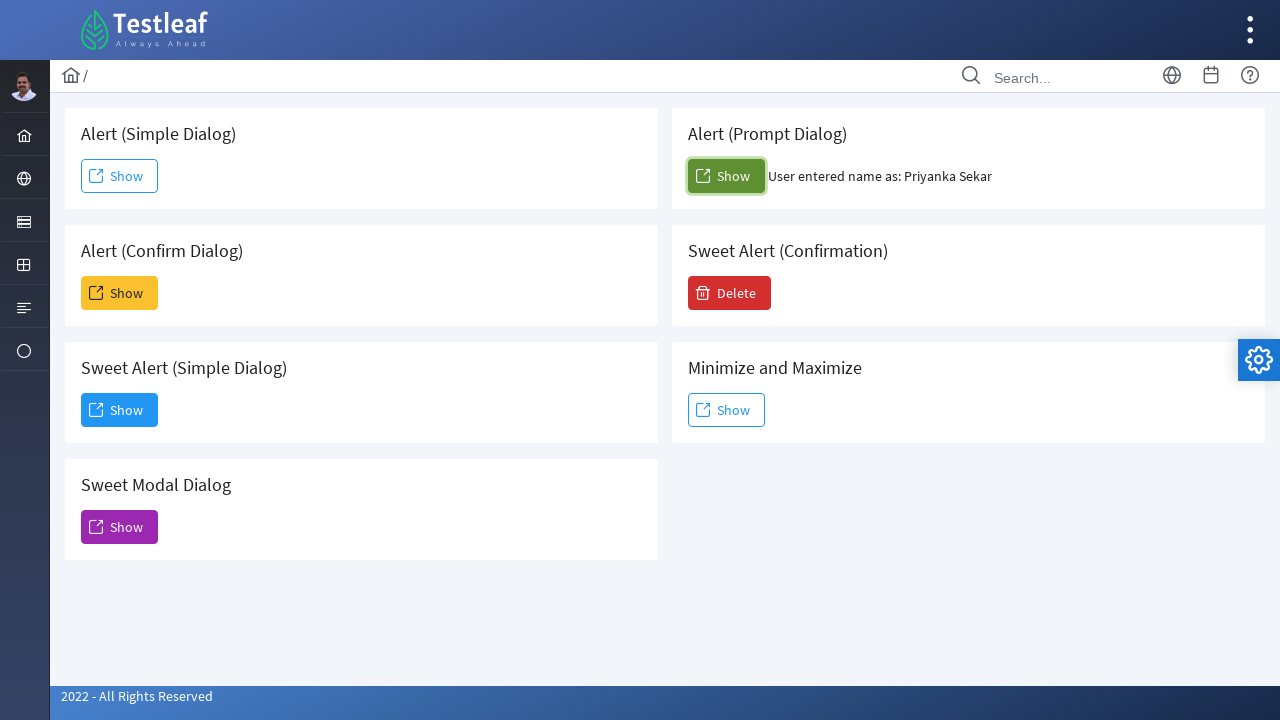

Retrieved result text: 'User entered name as: Priyanka Sekar'
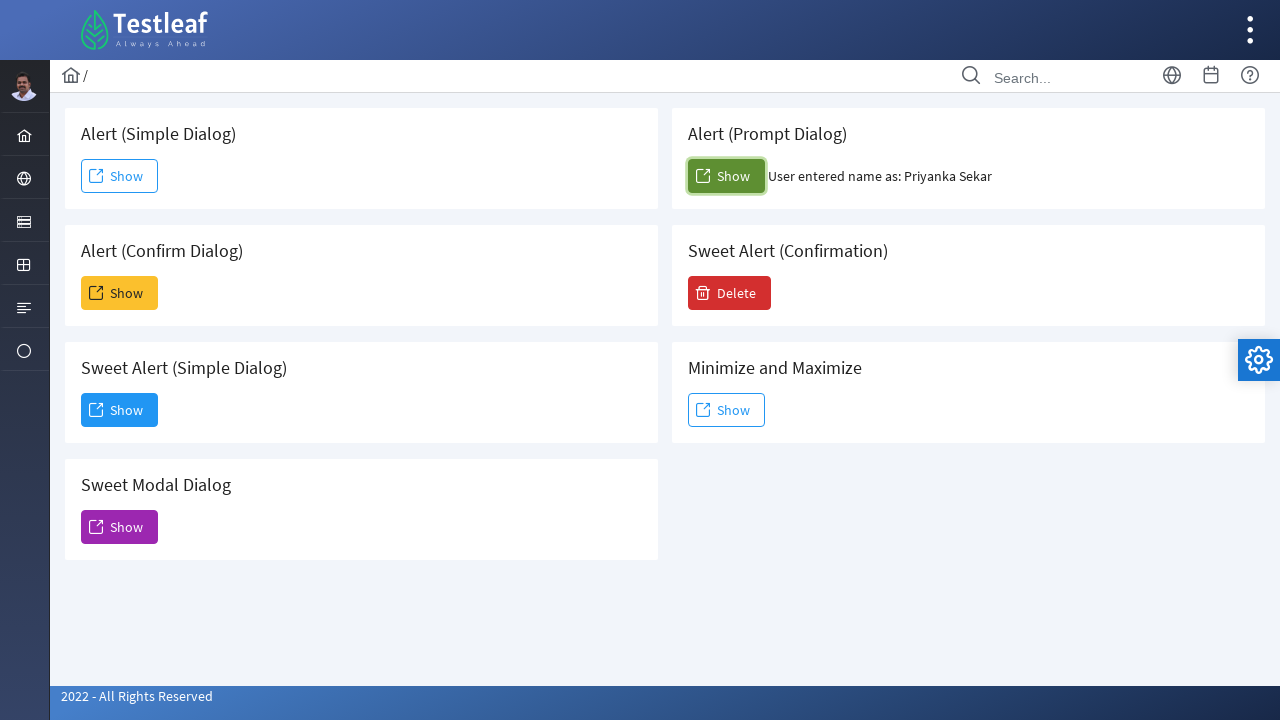

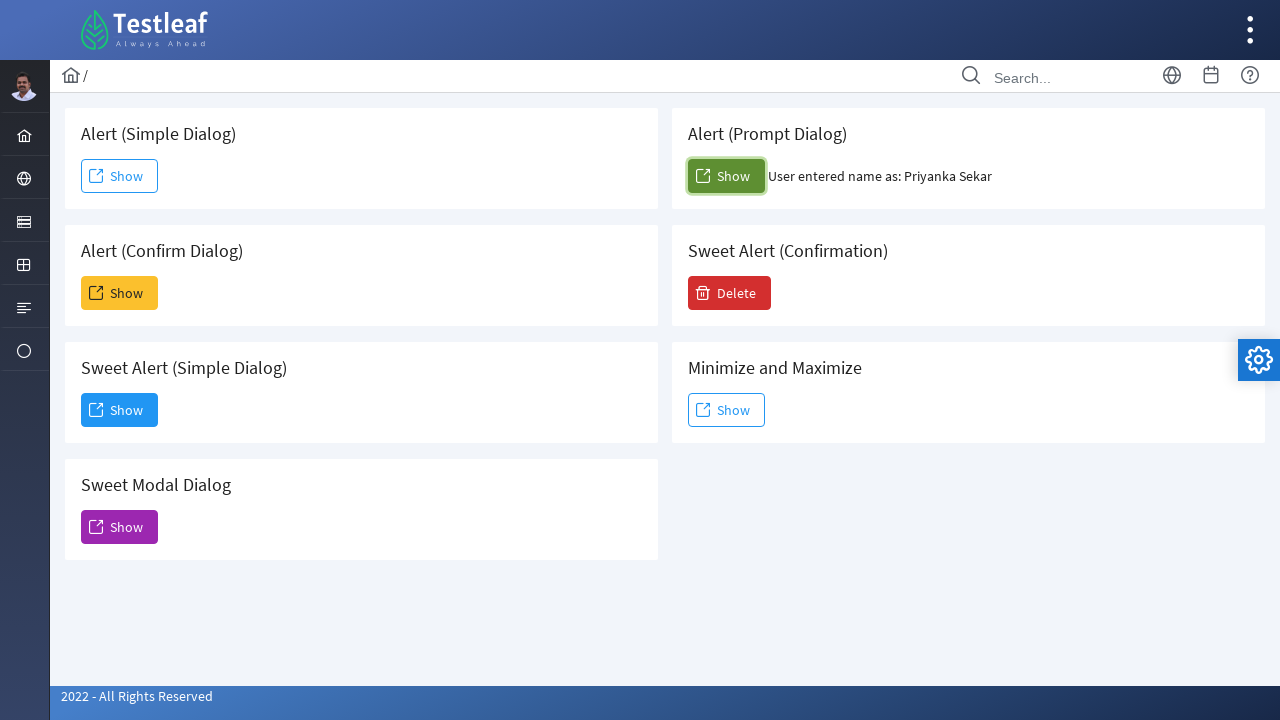